Tests adding multiple specific vegetables (Cucumber, Brocolli, Beetroot, Carrot) to the shopping cart on an e-commerce practice site by iterating through products and clicking ADD TO CART for matching items.

Starting URL: https://rahulshettyacademy.com/seleniumPractise/#/

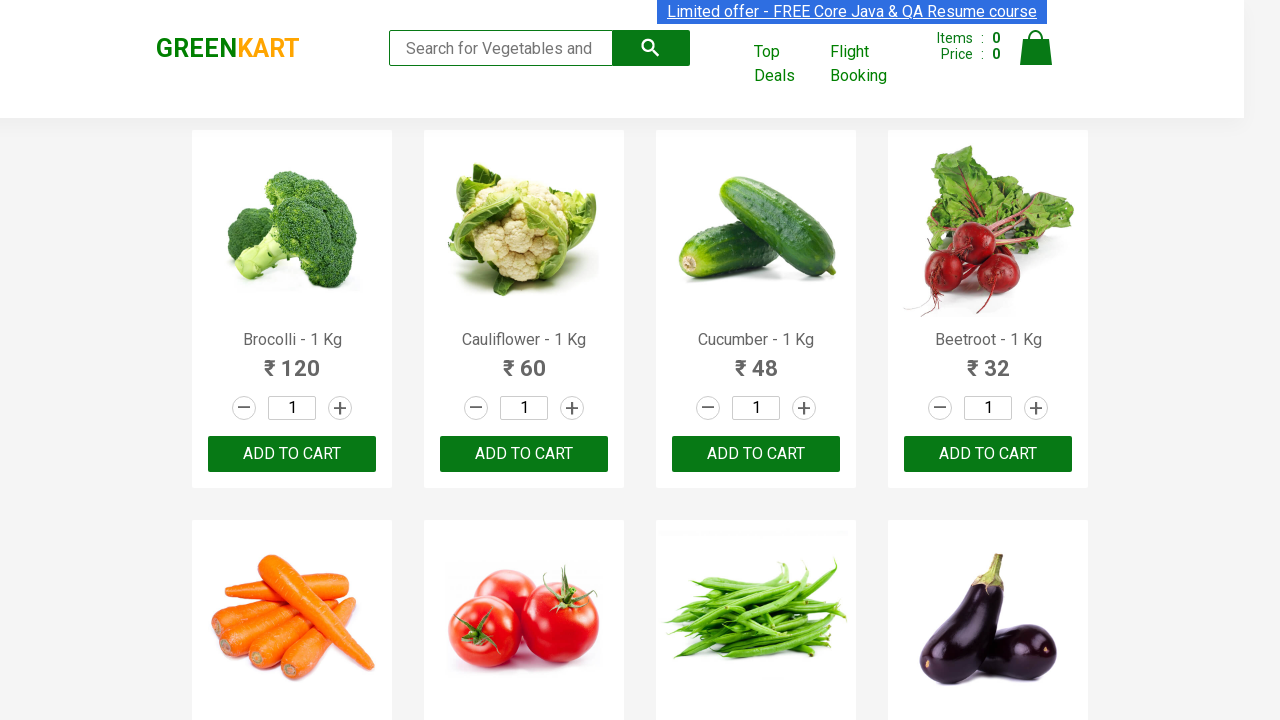

Waited for product names to load on the page
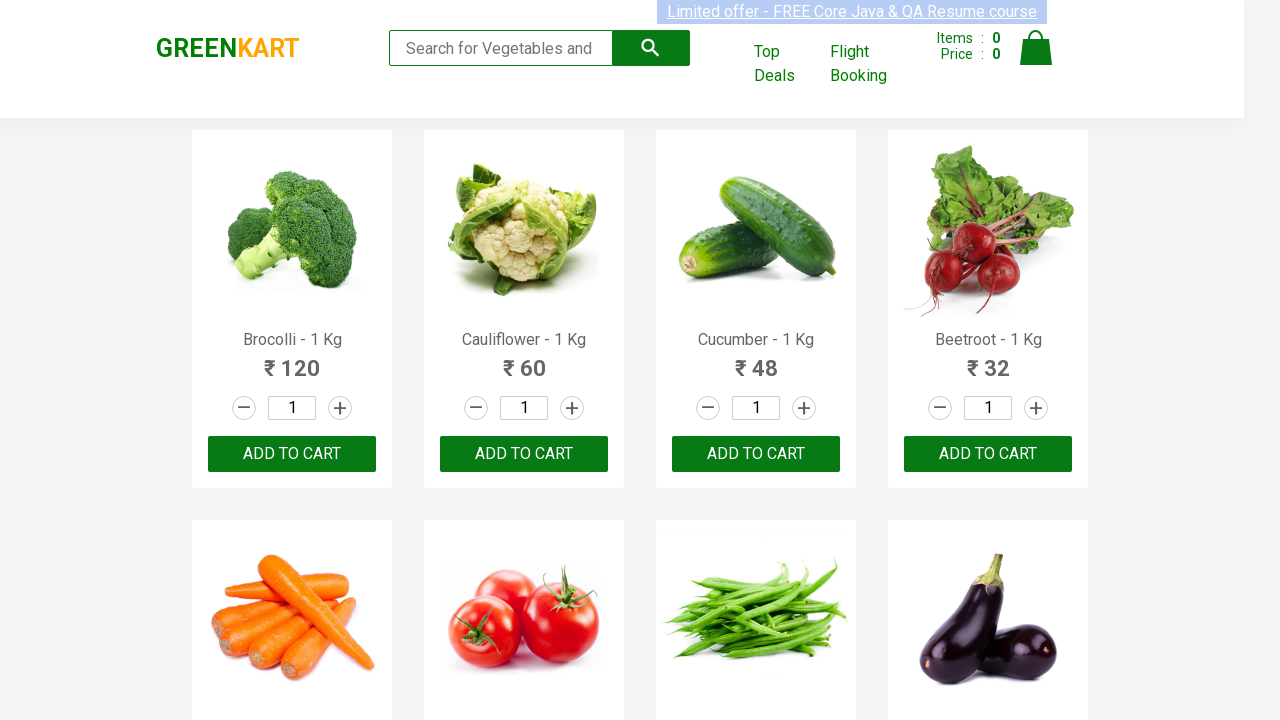

Retrieved all product elements from the page
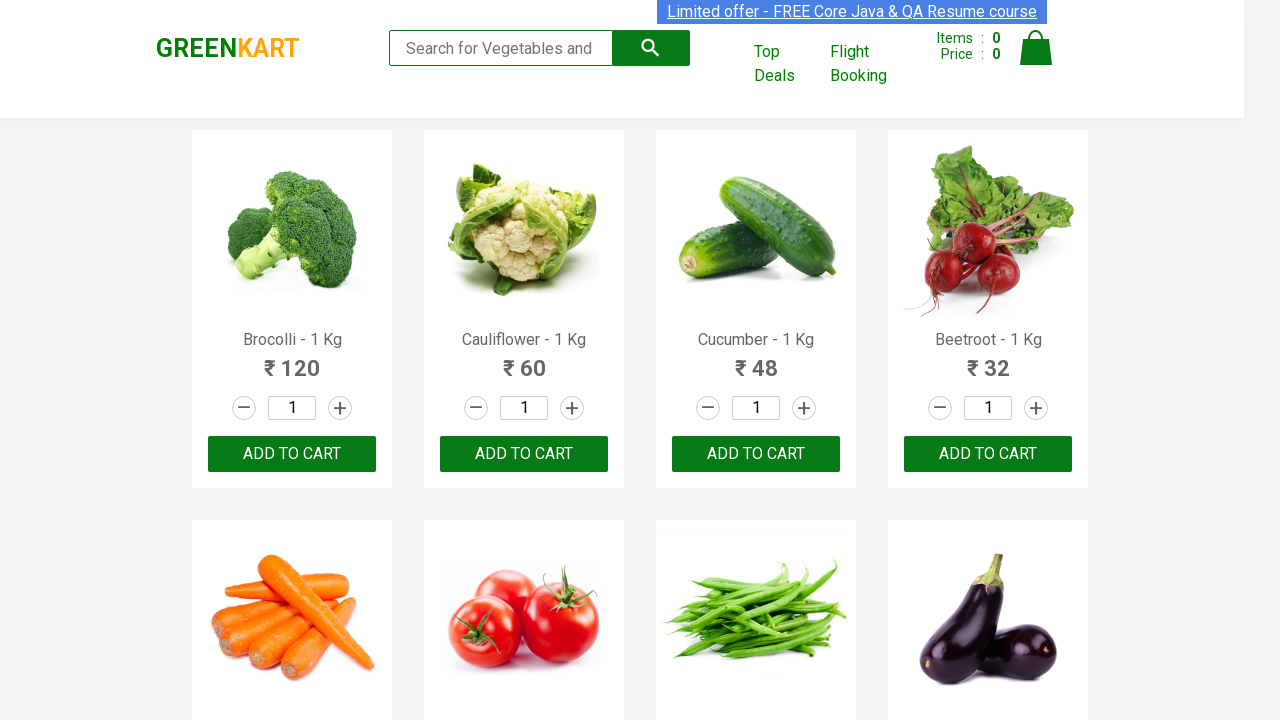

Clicked ADD TO CART button for Brocolli at (292, 454) on xpath=//div[@class='product-action']/button >> nth=0
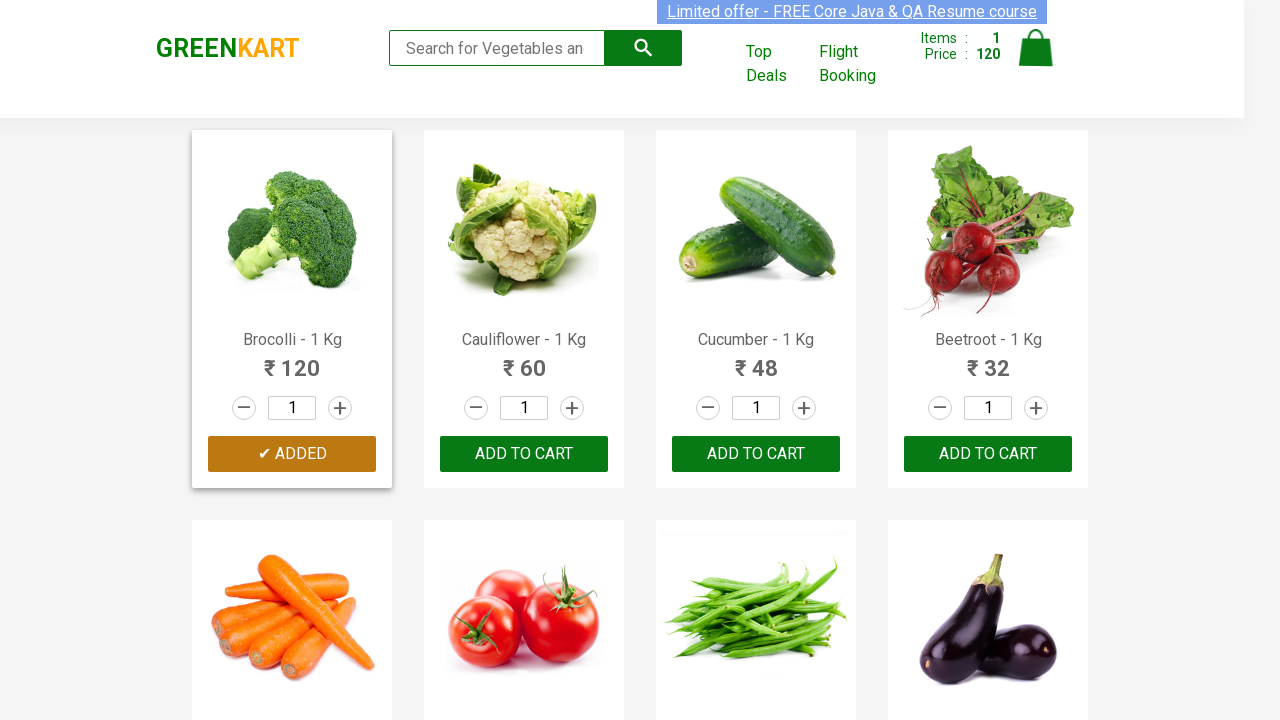

Clicked ADD TO CART button for Cucumber at (756, 454) on xpath=//div[@class='product-action']/button >> nth=2
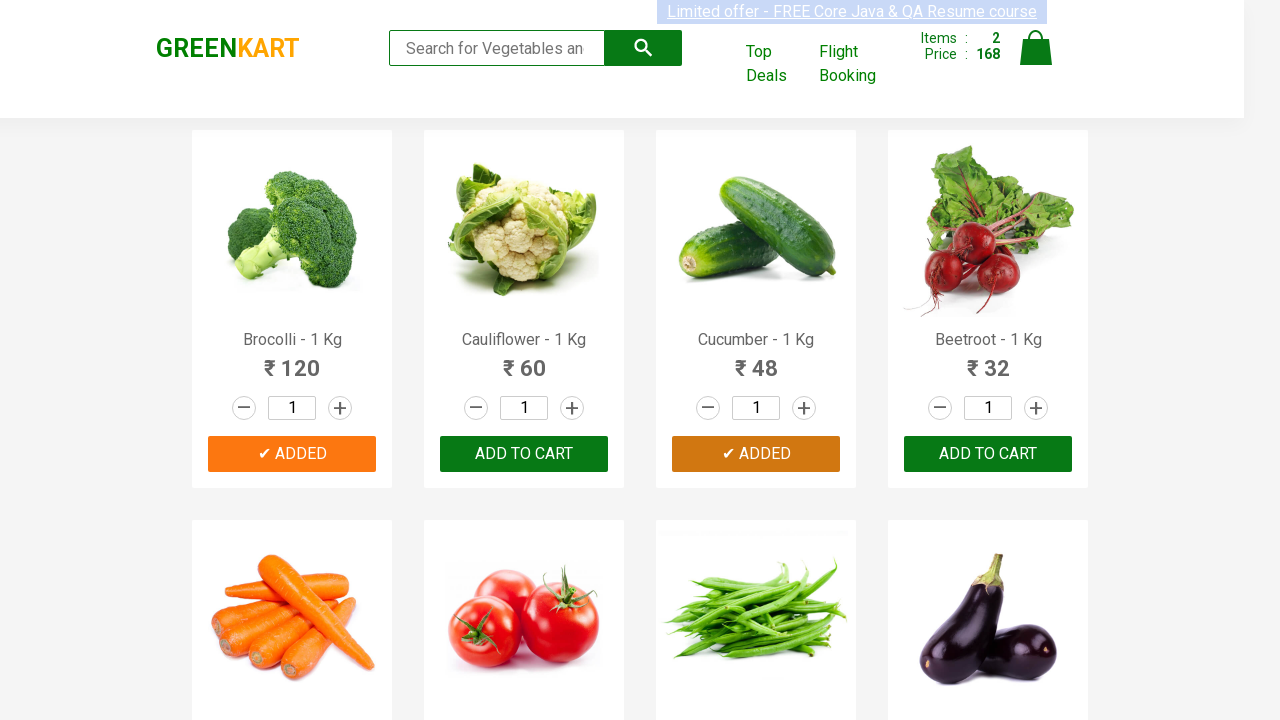

Clicked ADD TO CART button for Beetroot at (988, 454) on xpath=//div[@class='product-action']/button >> nth=3
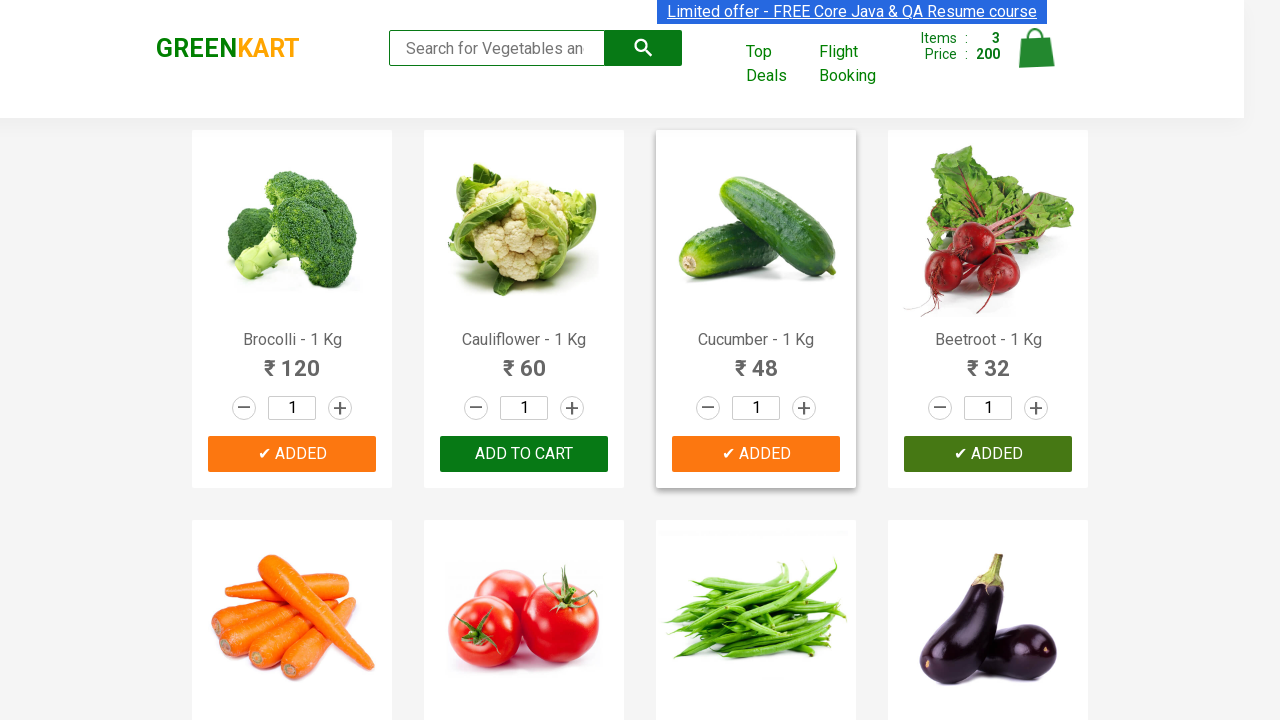

Clicked ADD TO CART button for Carrot at (292, 360) on xpath=//div[@class='product-action']/button >> nth=4
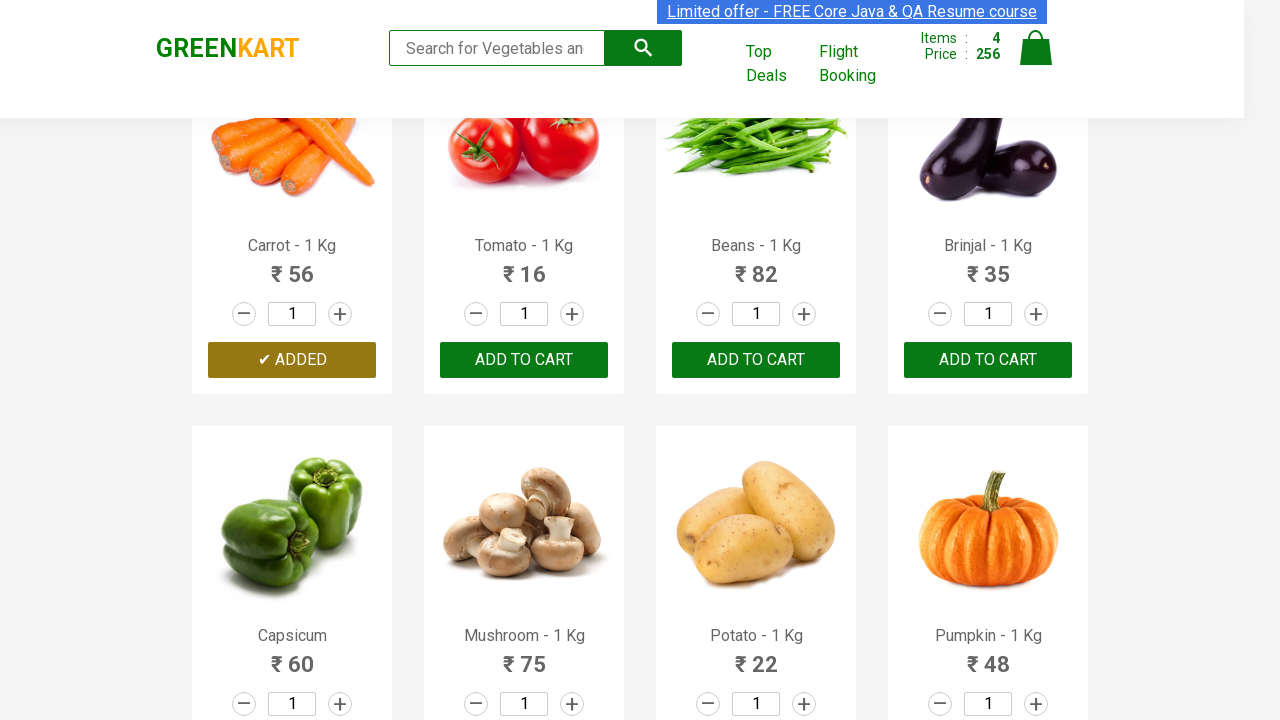

Verified cart icon is visible after adding all items
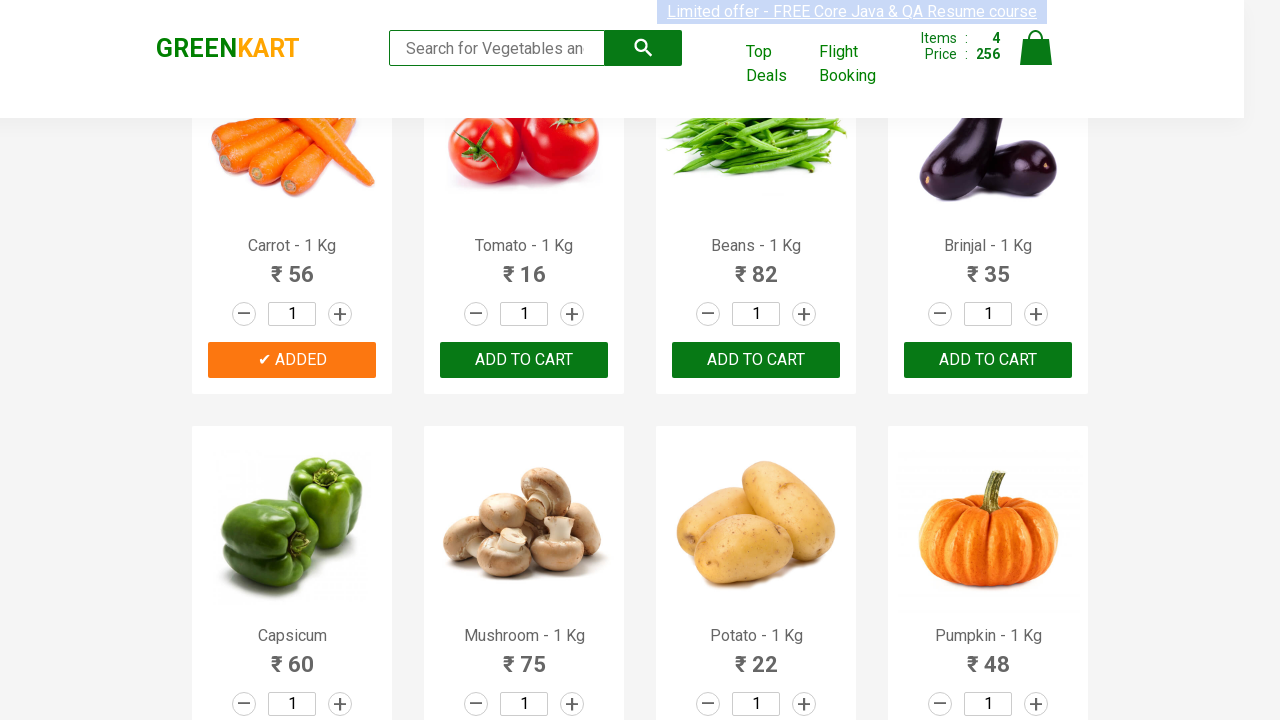

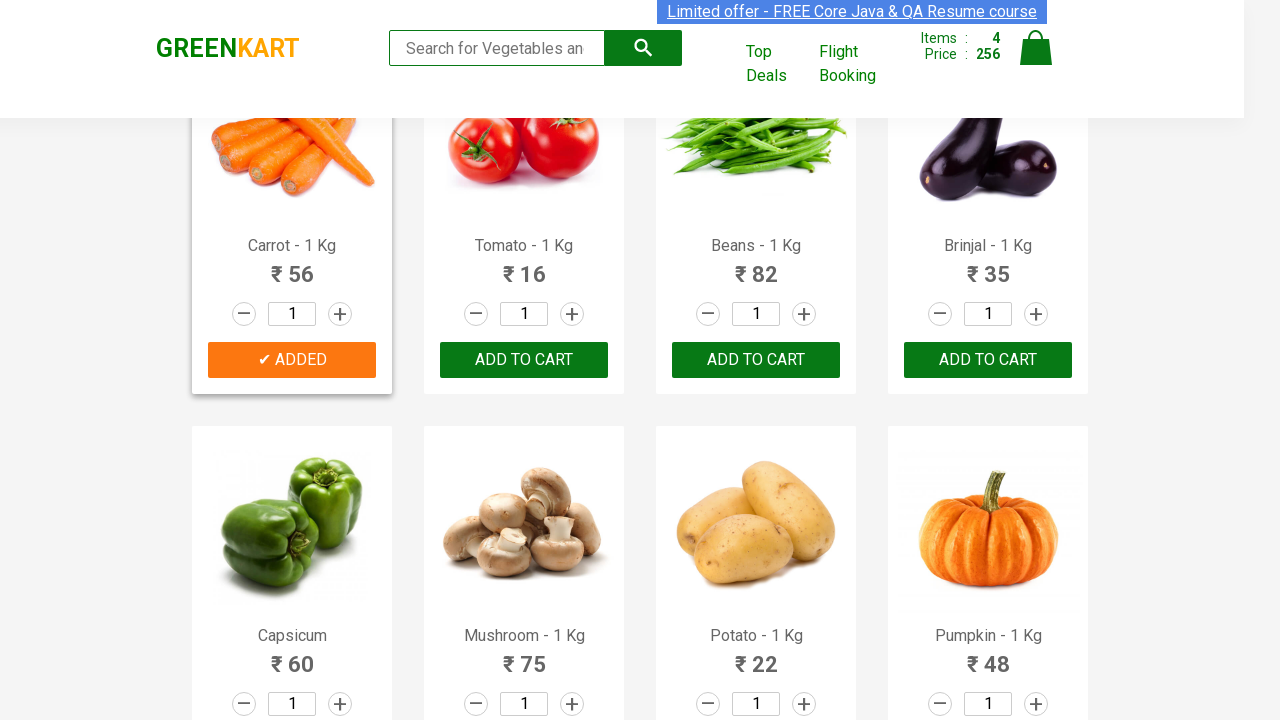